Tests JavaScript alert handling by clicking buttons that trigger different alert types (simple alert, timed alert, and prompt alert), then accepting/interacting with each alert dialog.

Starting URL: https://demoqa.com/alerts

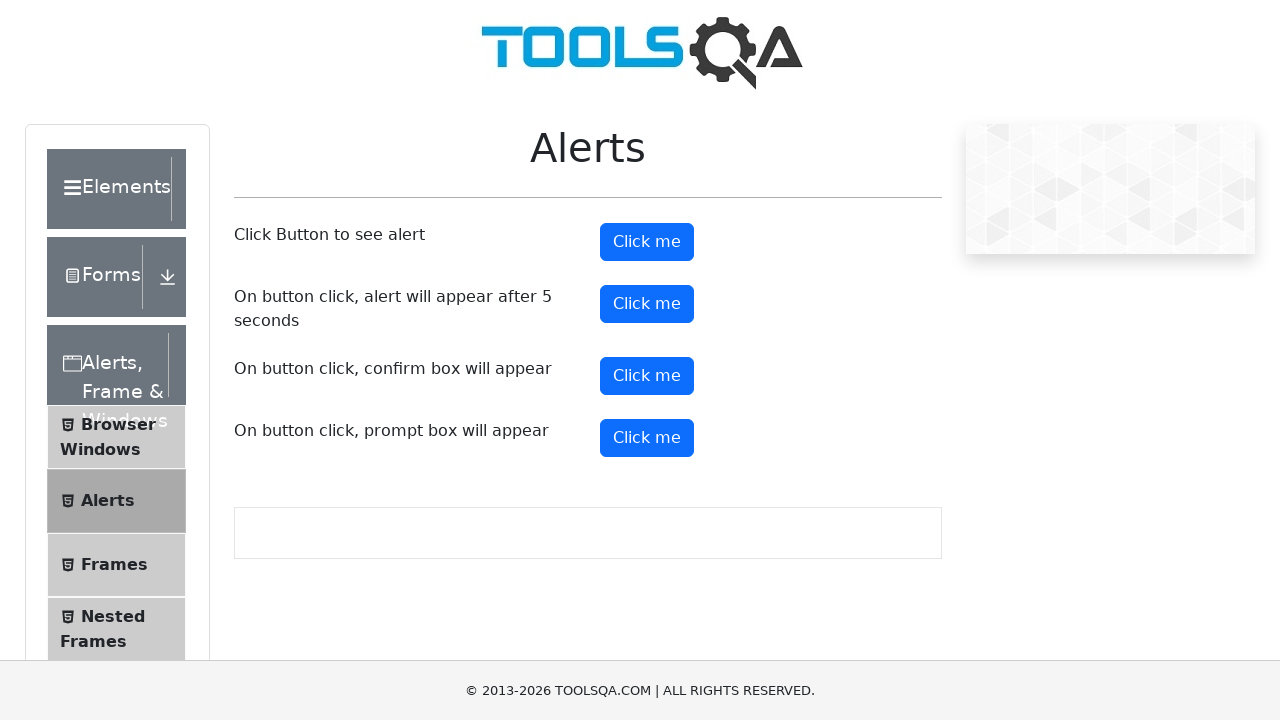

Set up handler for simple alert and clicked alert button at (647, 242) on #alertButton
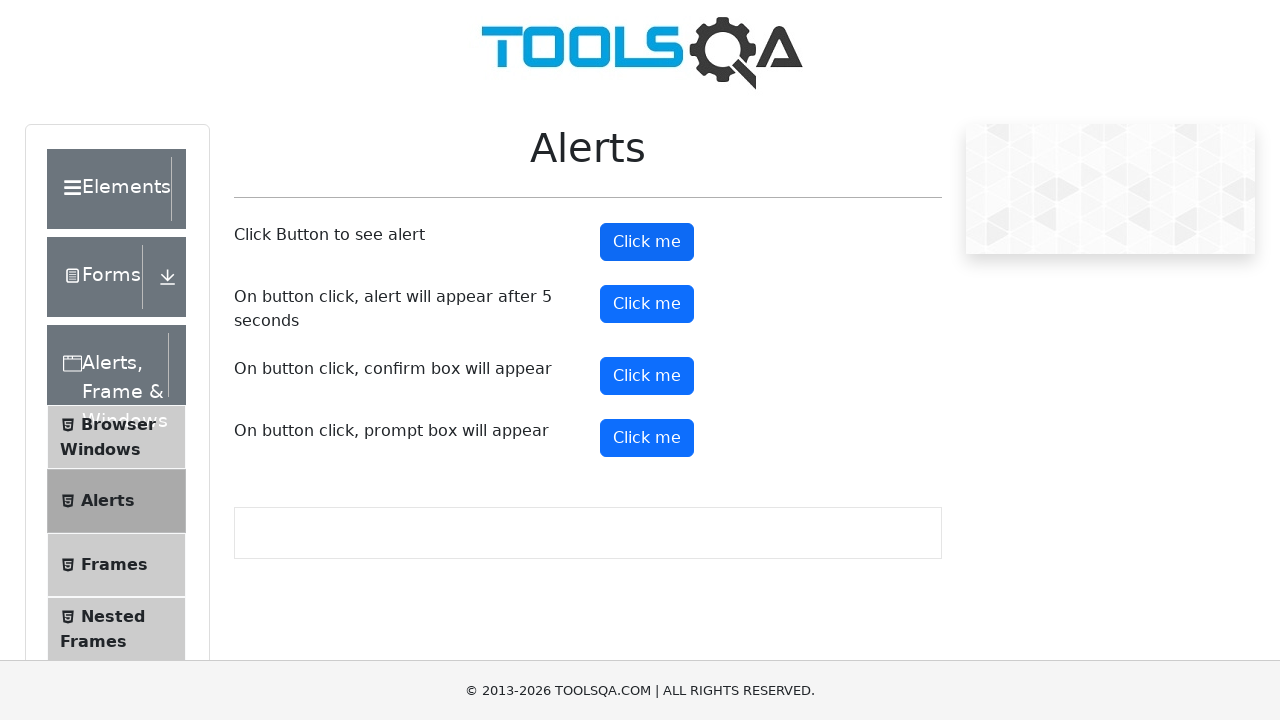

Waited 500ms before next action
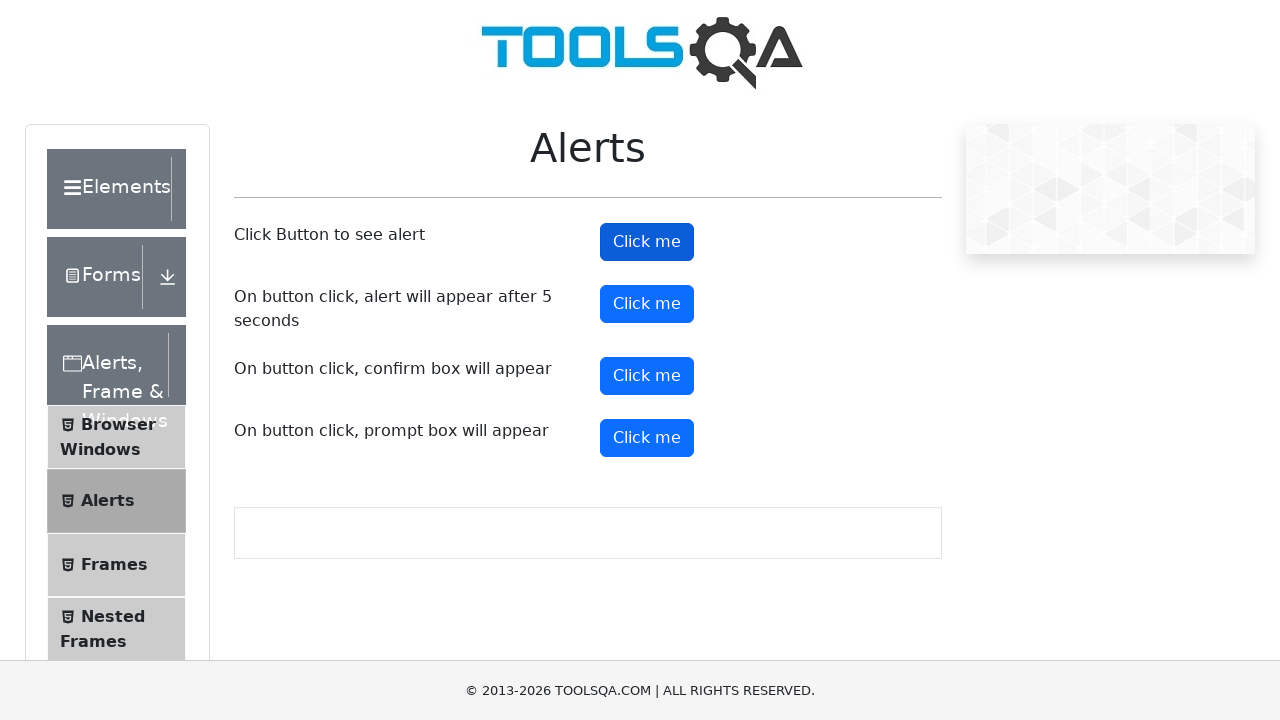

Set up handler for timed alert and clicked timer alert button at (647, 304) on #timerAlertButton
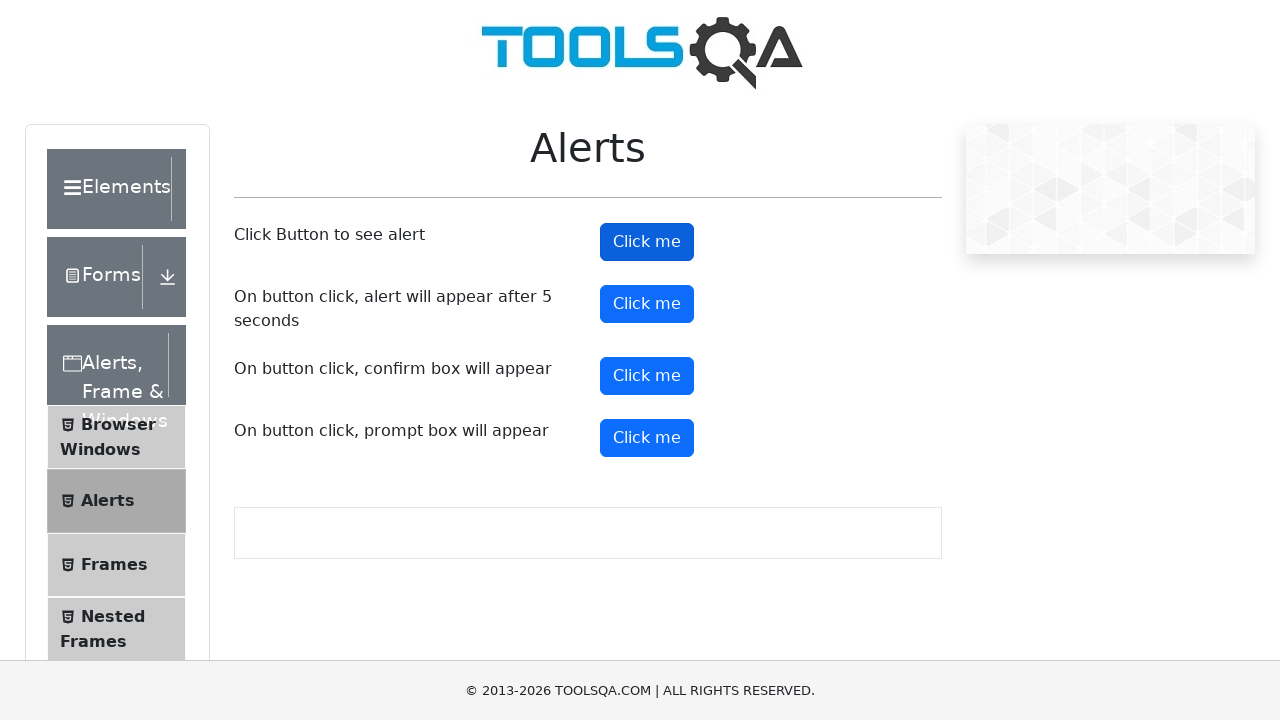

Waited 6000ms for timed alert to appear and be handled
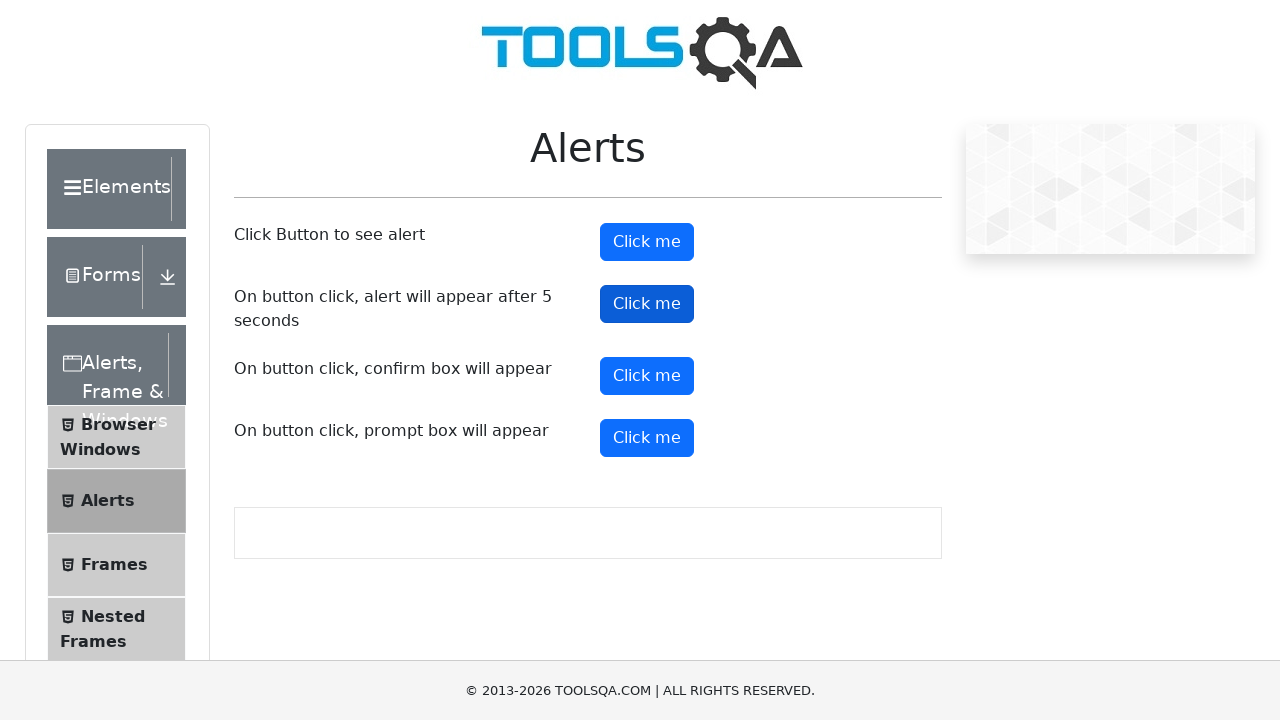

Set up handler for prompt alert with text 'priyanshi' and clicked prompt button at (647, 438) on #promtButton
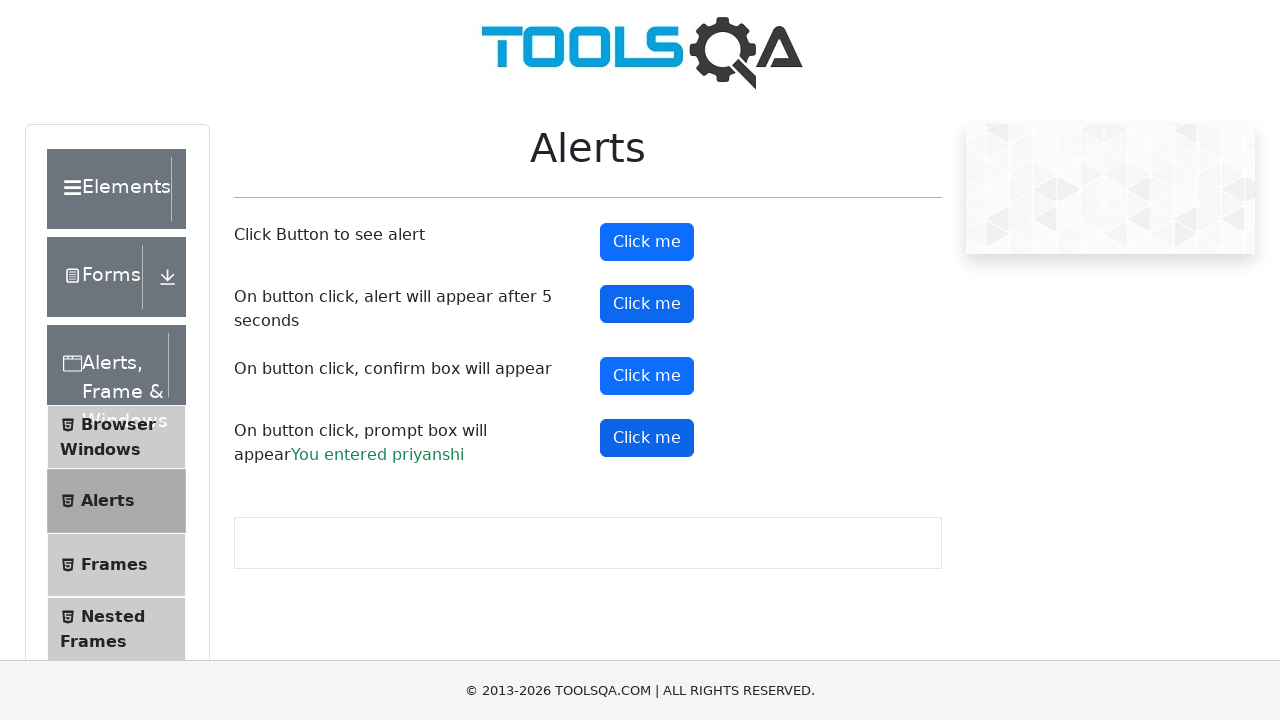

Prompt result element loaded on page
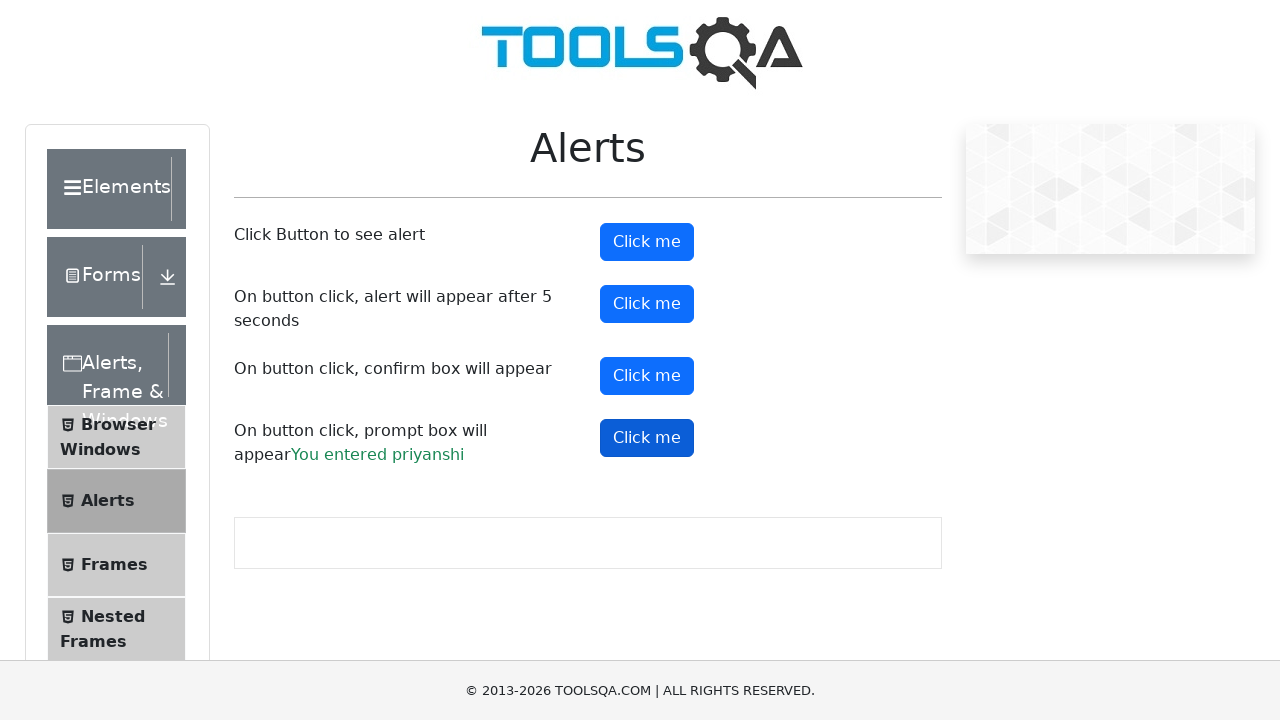

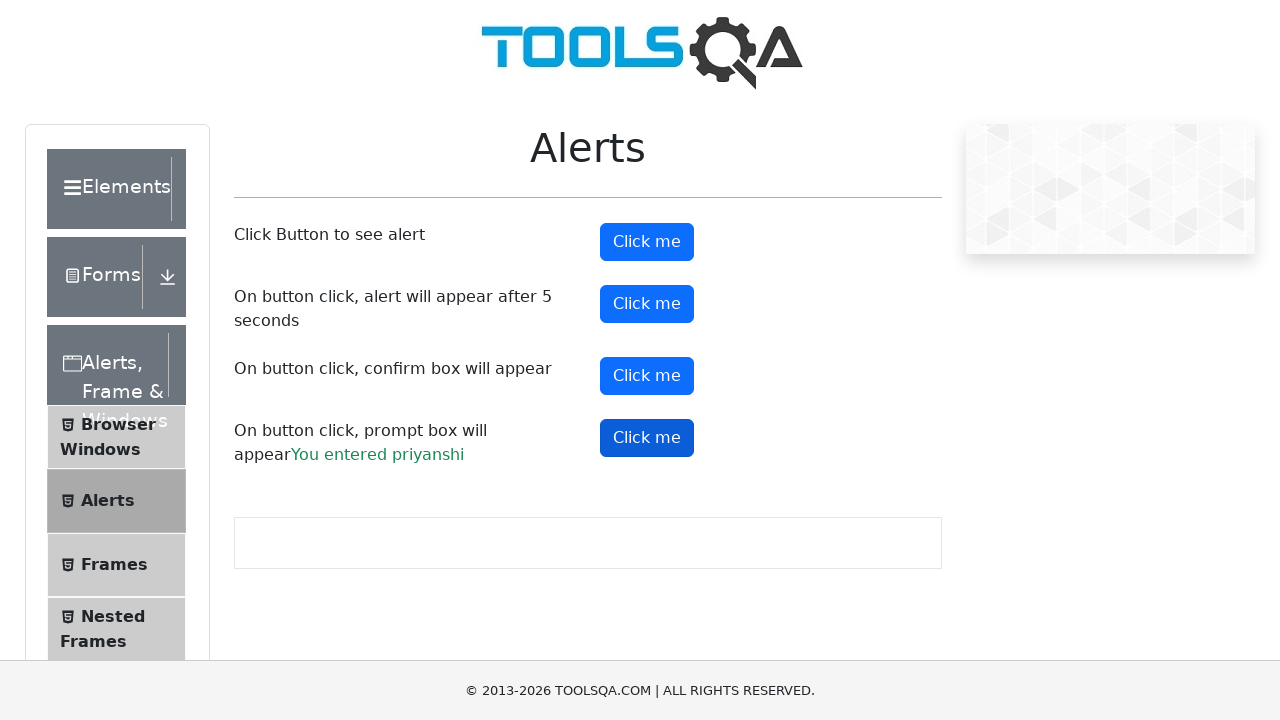